Tests that todo data persists after page reload

Starting URL: https://demo.playwright.dev/todomvc

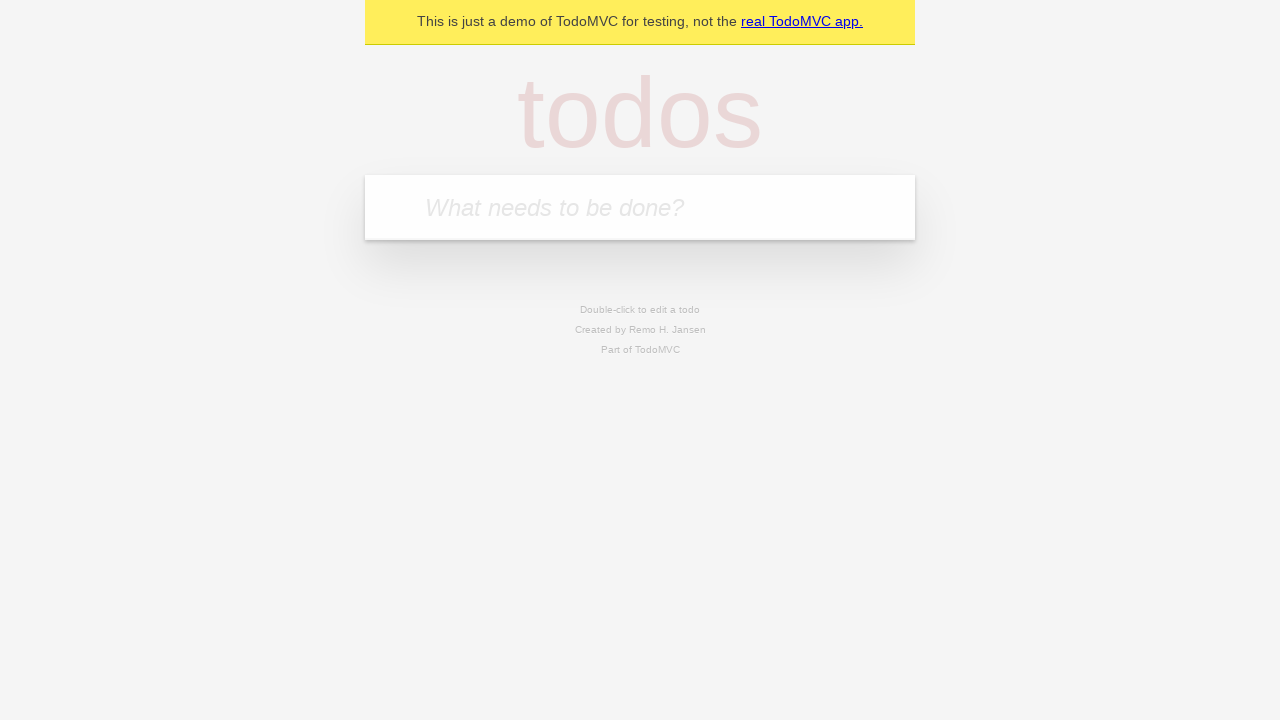

Located the todo input field
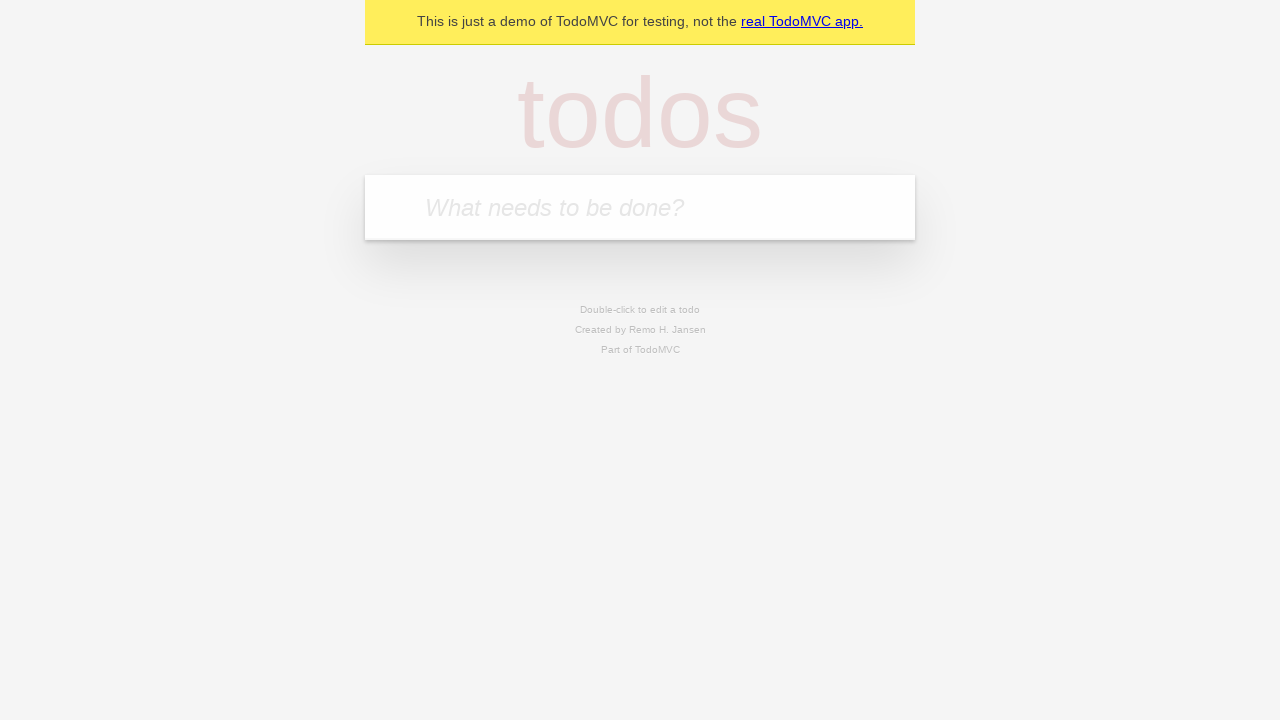

Filled todo input with 'buy some cheese' on internal:attr=[placeholder="What needs to be done?"i]
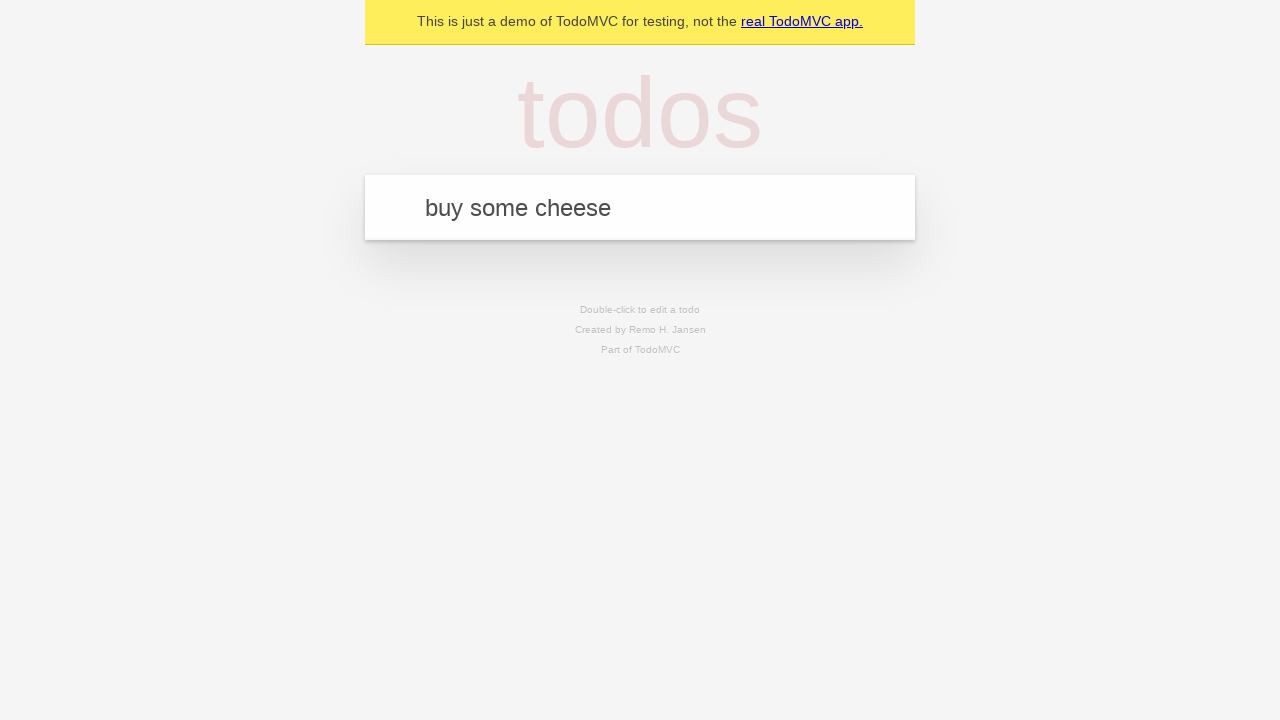

Pressed Enter to create todo 'buy some cheese' on internal:attr=[placeholder="What needs to be done?"i]
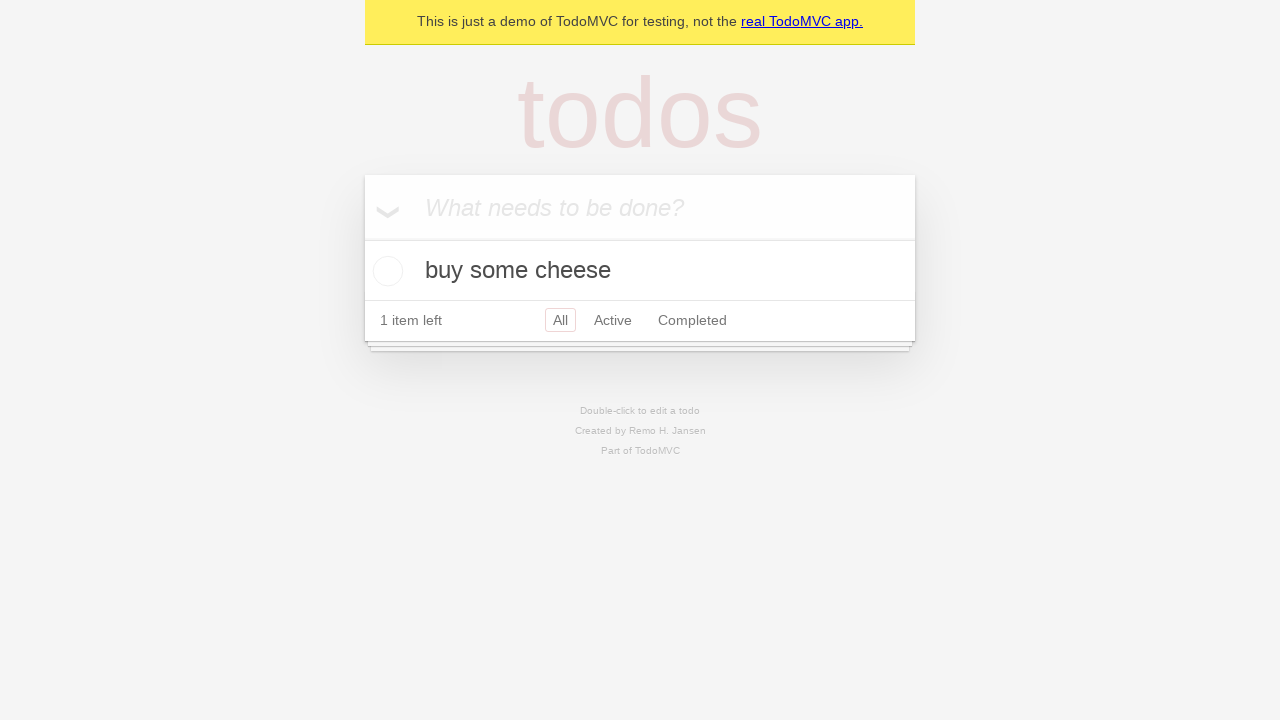

Filled todo input with 'feed the cat' on internal:attr=[placeholder="What needs to be done?"i]
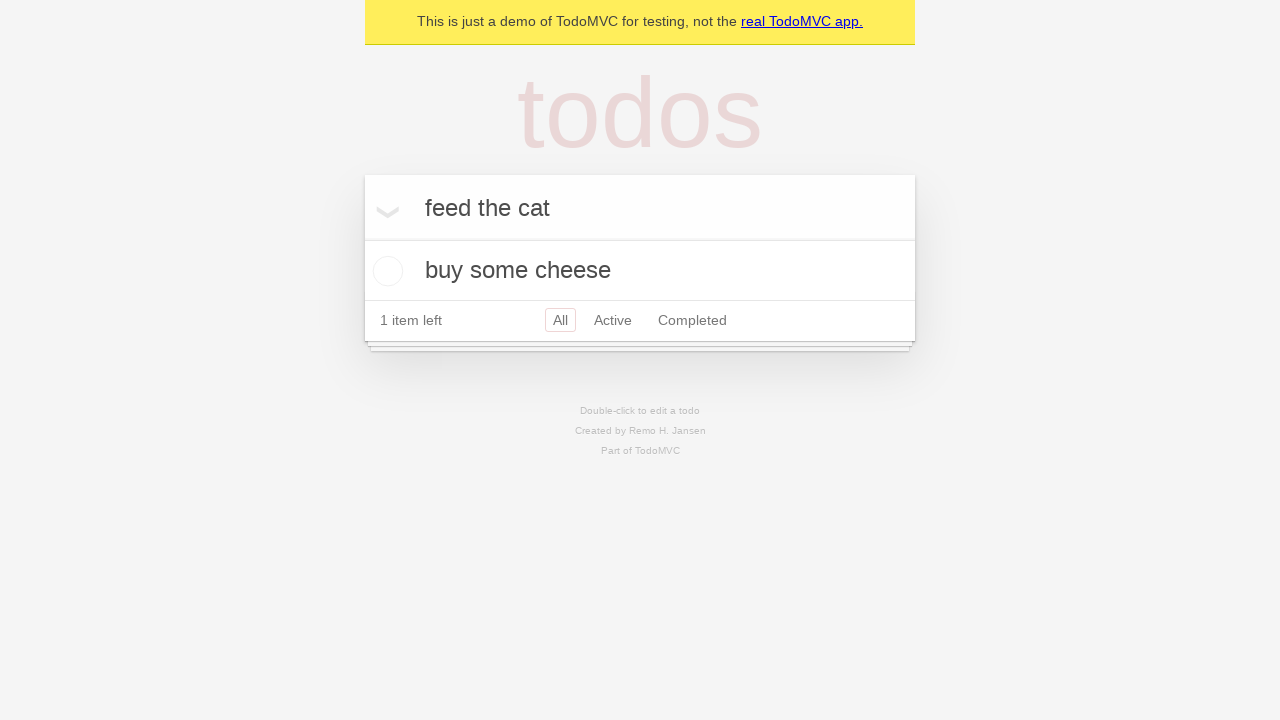

Pressed Enter to create todo 'feed the cat' on internal:attr=[placeholder="What needs to be done?"i]
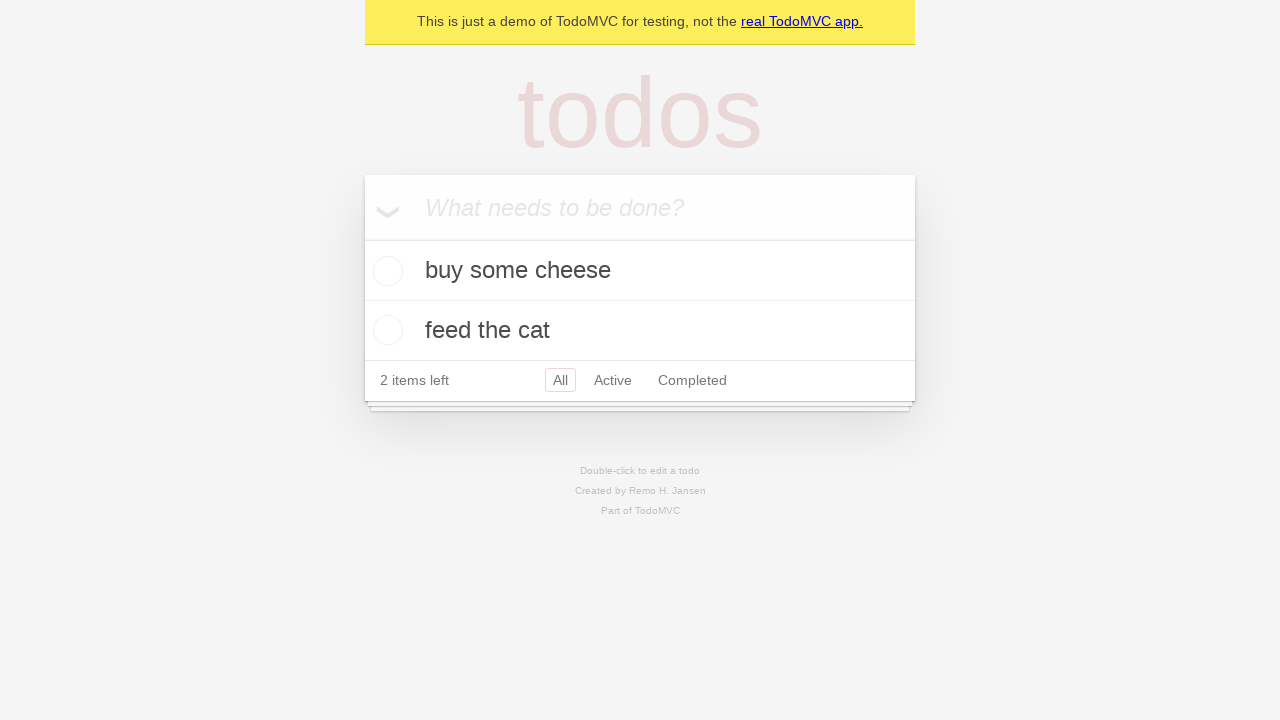

Both todo items loaded on the page
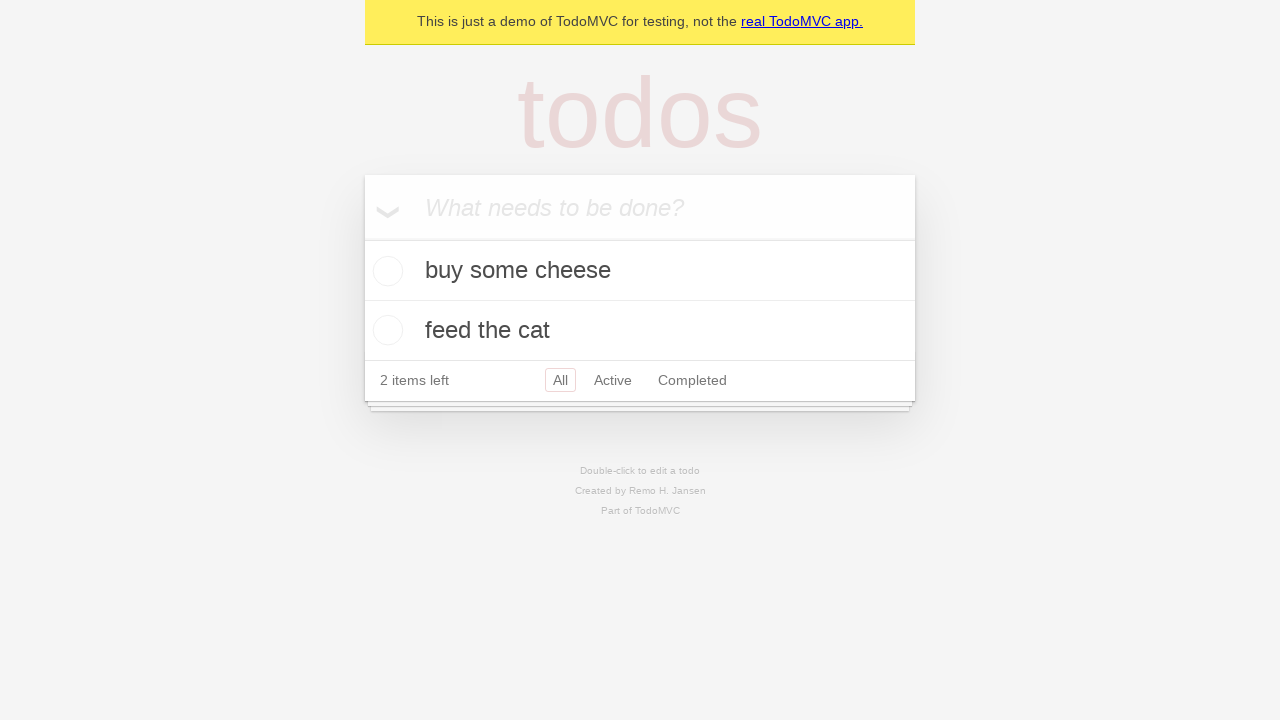

Located the checkbox for the first todo
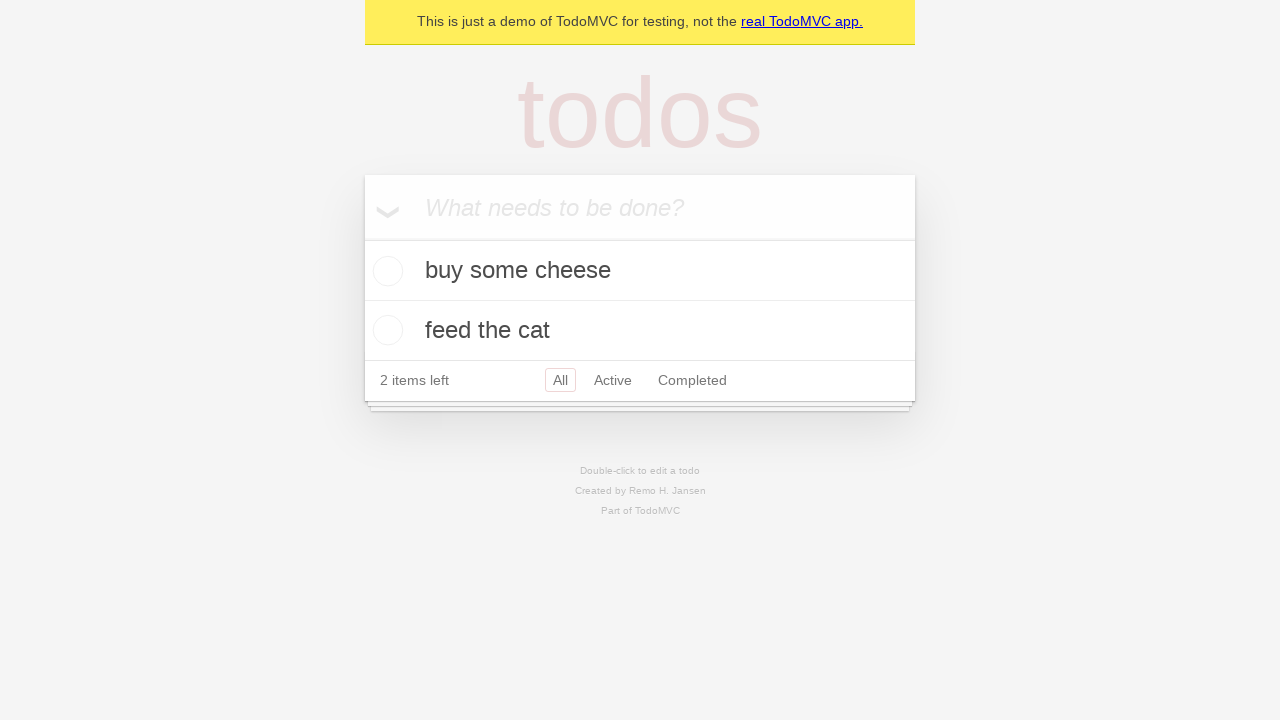

Marked the first todo as complete at (385, 271) on internal:testid=[data-testid="todo-item"s] >> nth=0 >> internal:role=checkbox
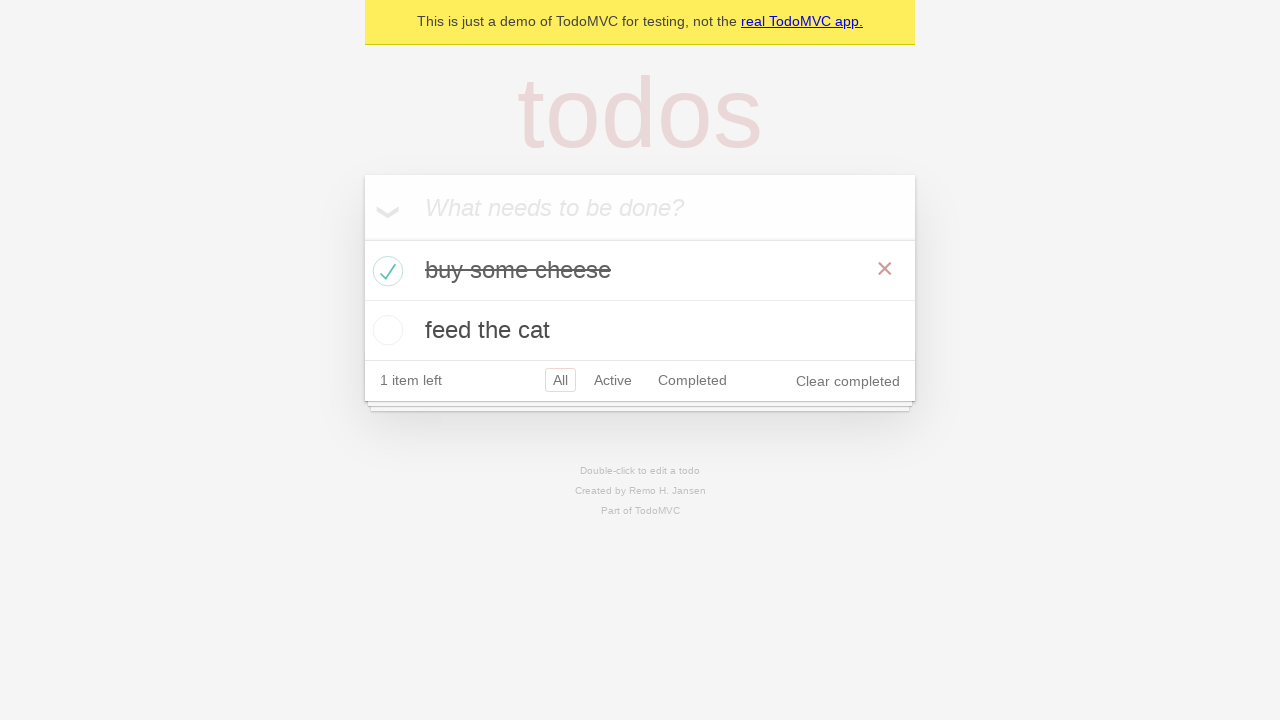

Reloaded the page to test data persistence
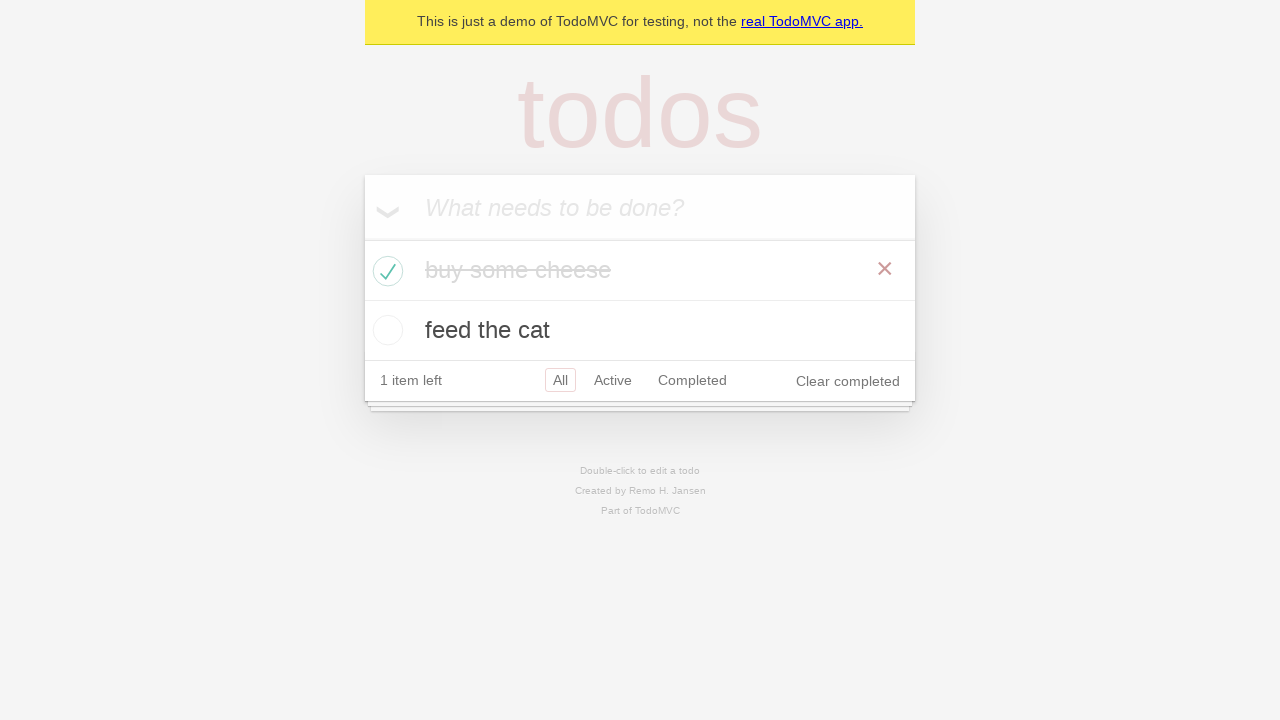

Todo items persisted and reappeared after page reload
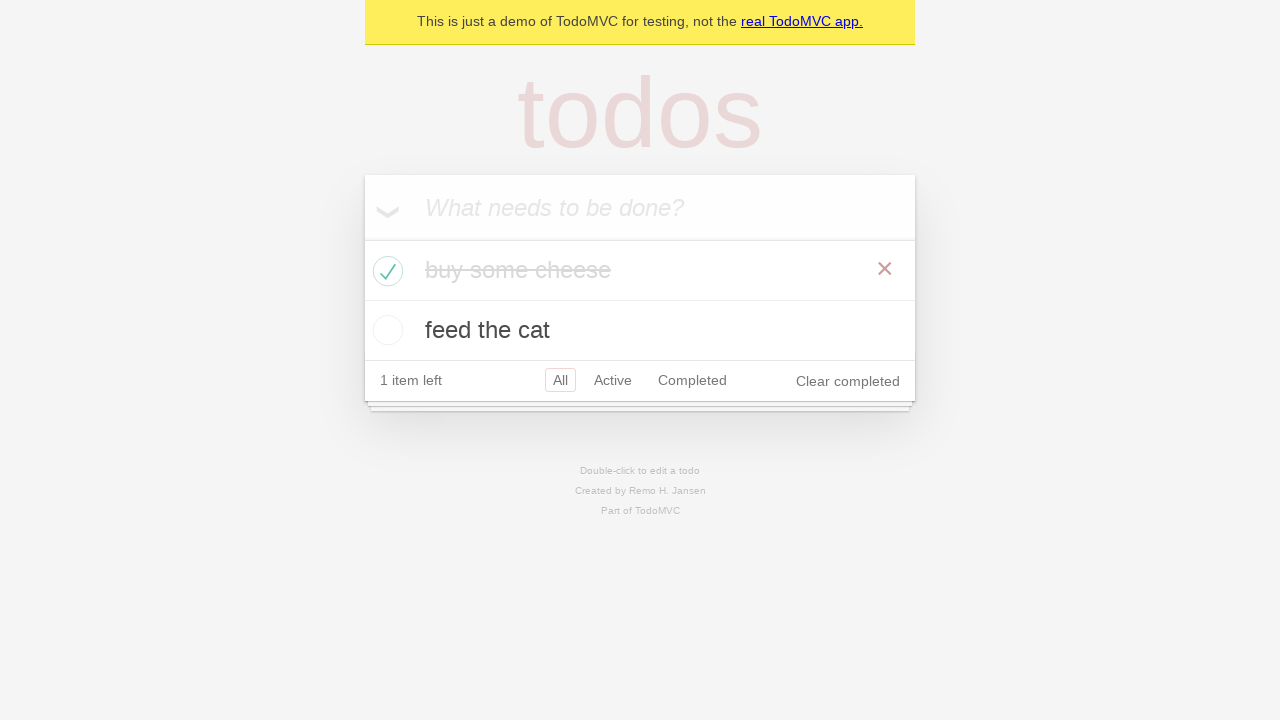

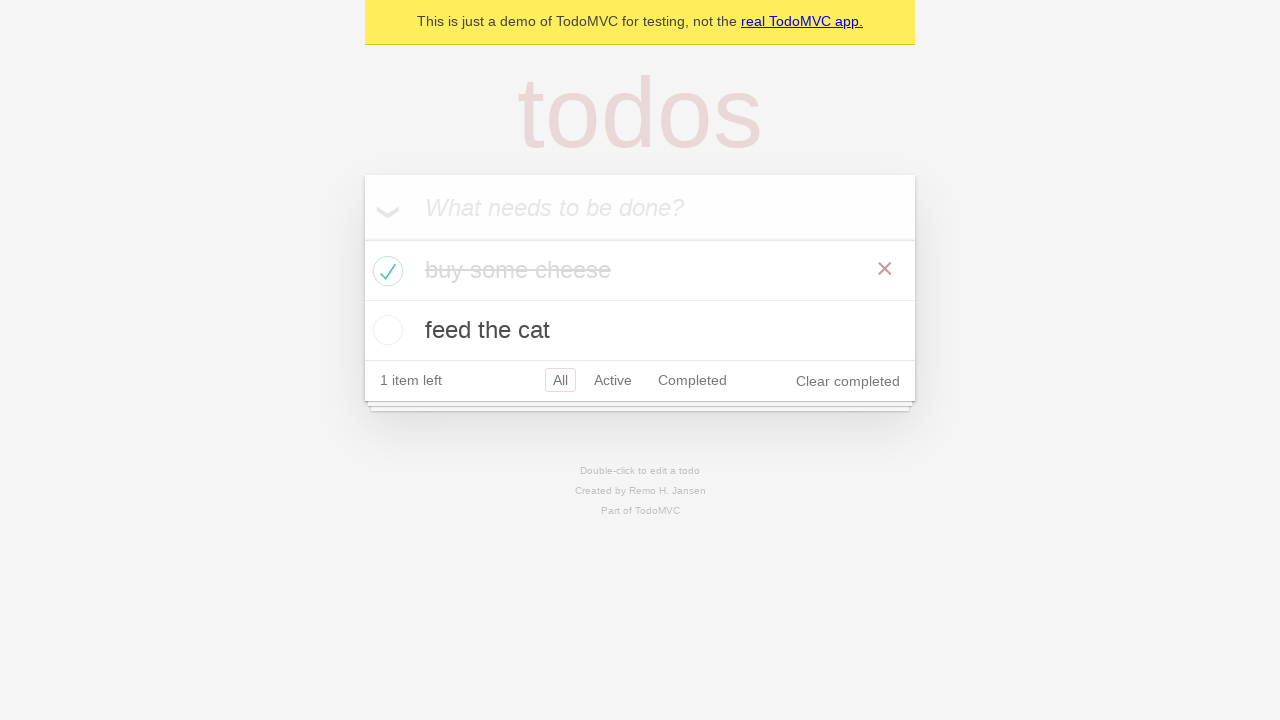